Tests the search functionality on 99 Bottles of Beer site by searching for "ruby" programming language

Starting URL: https://www.99-bottles-of-beer.net/

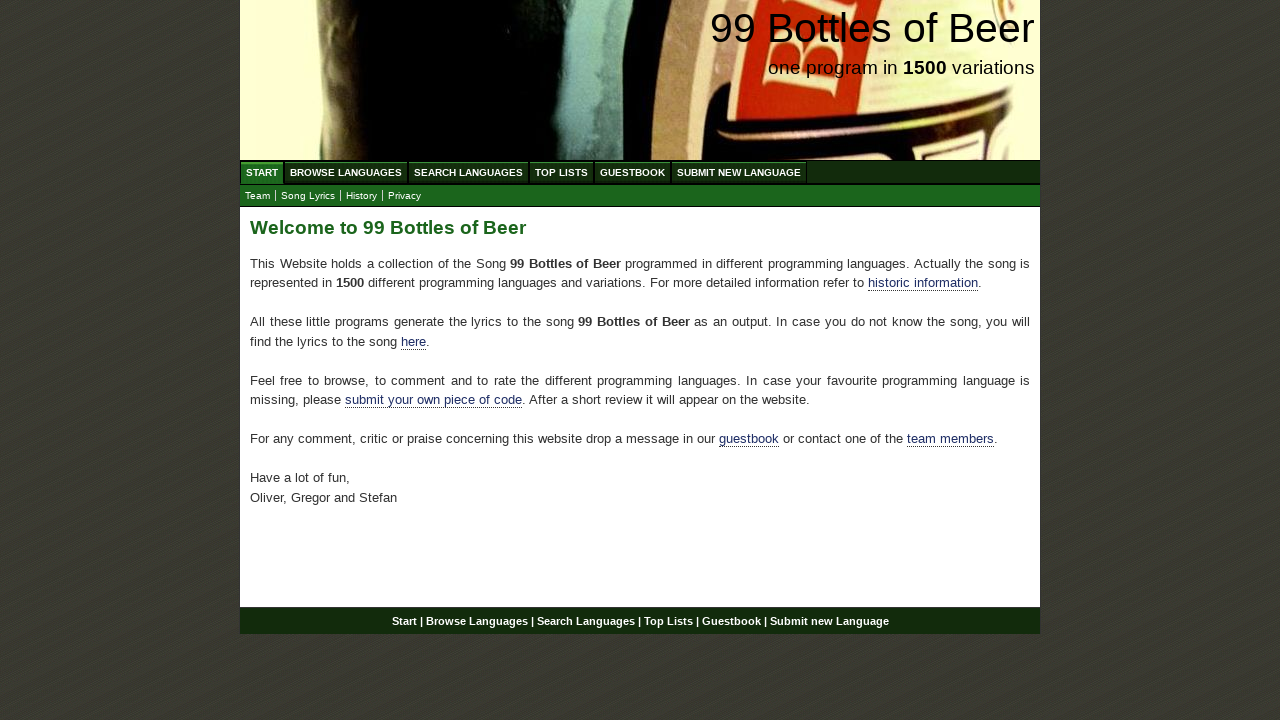

Clicked Search Languages tab at (468, 172) on a[href='/search.html']
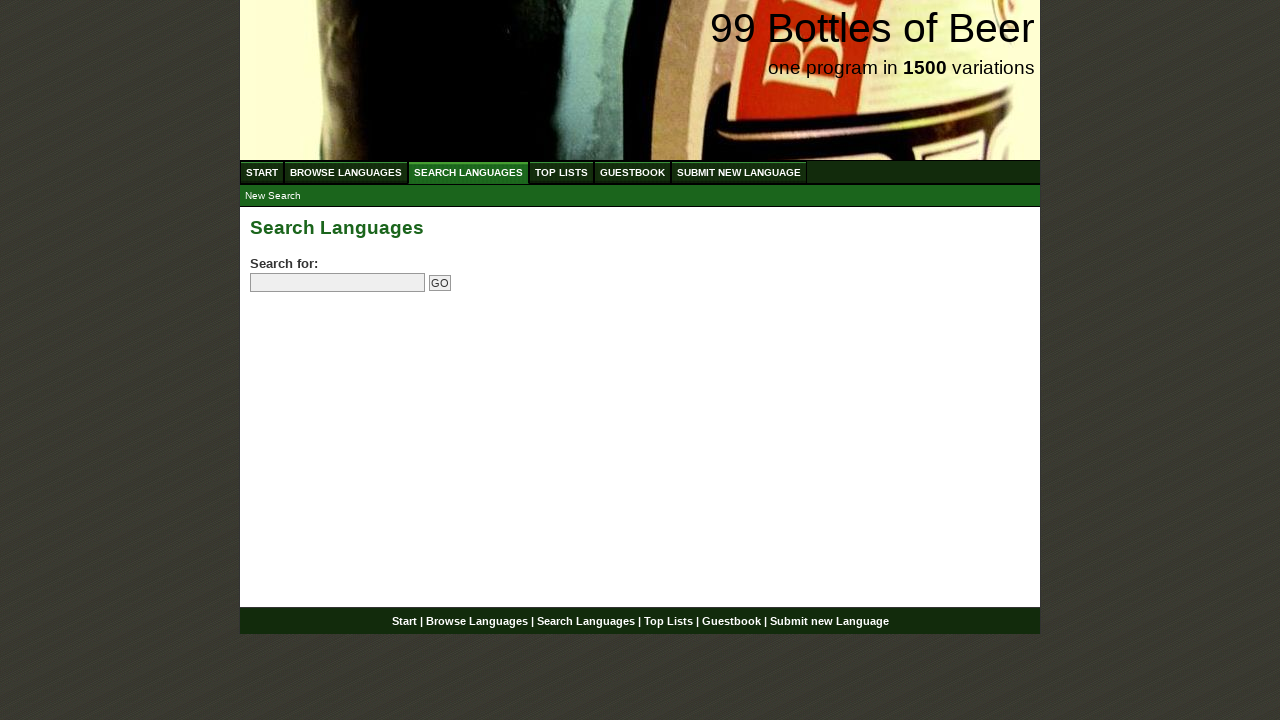

Filled search field with 'ruby' on input[name='search']
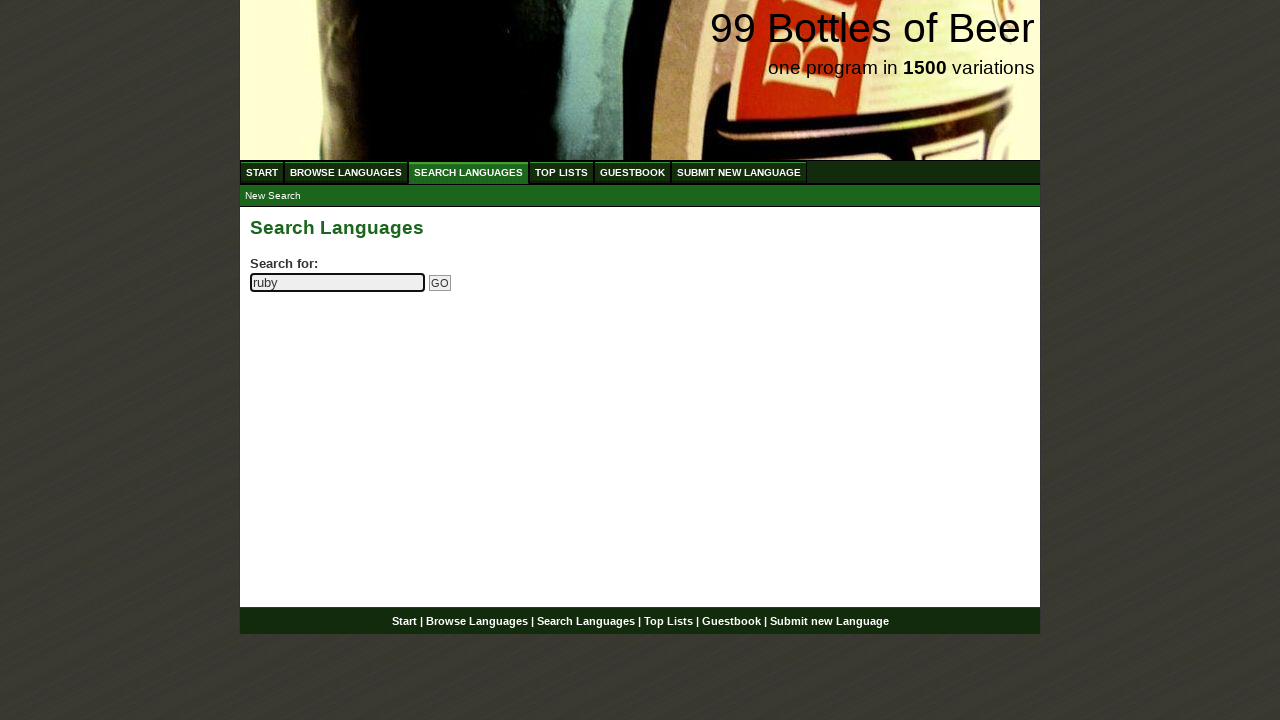

Clicked Go button to search for ruby programming language at (440, 283) on input[type='submit']
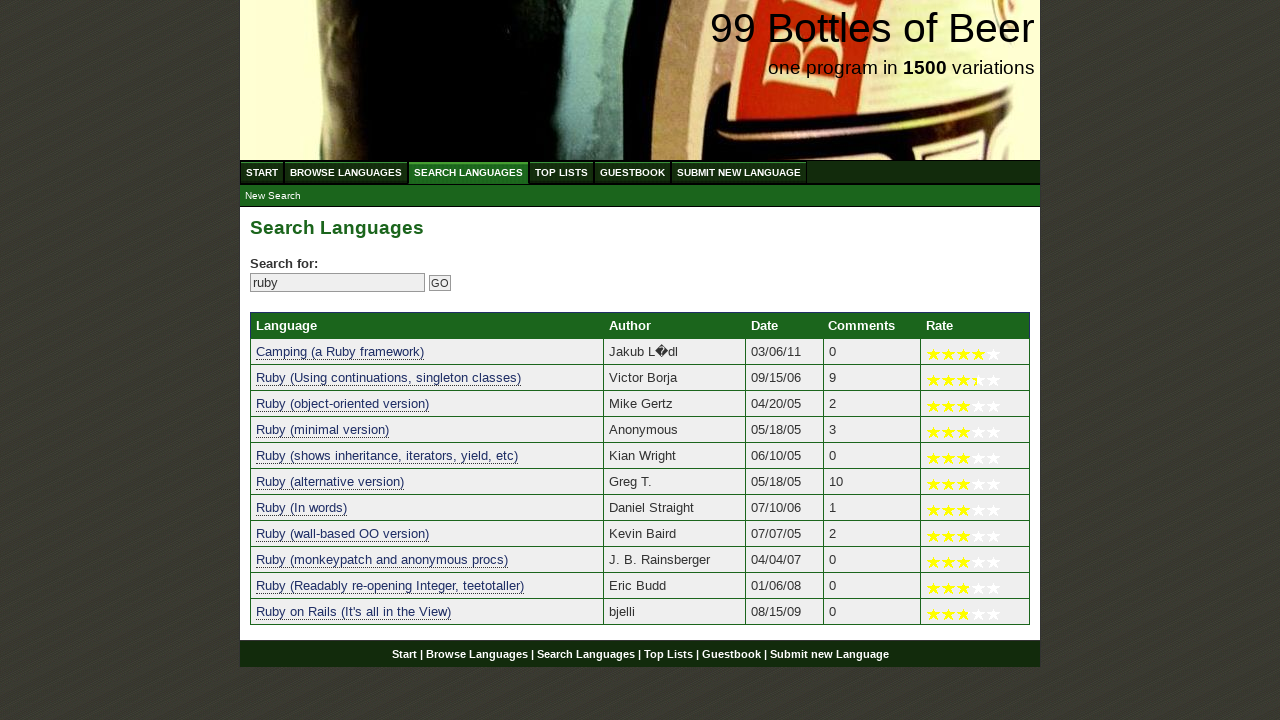

Search results loaded with ruby language entries
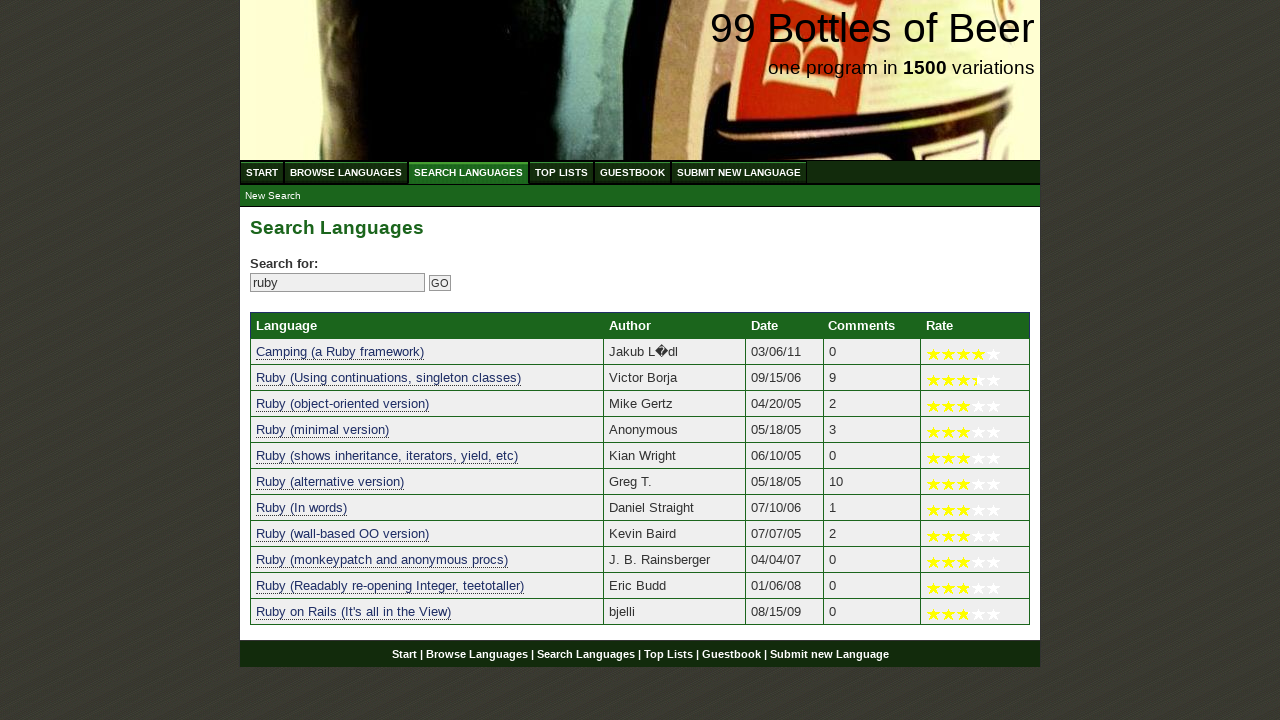

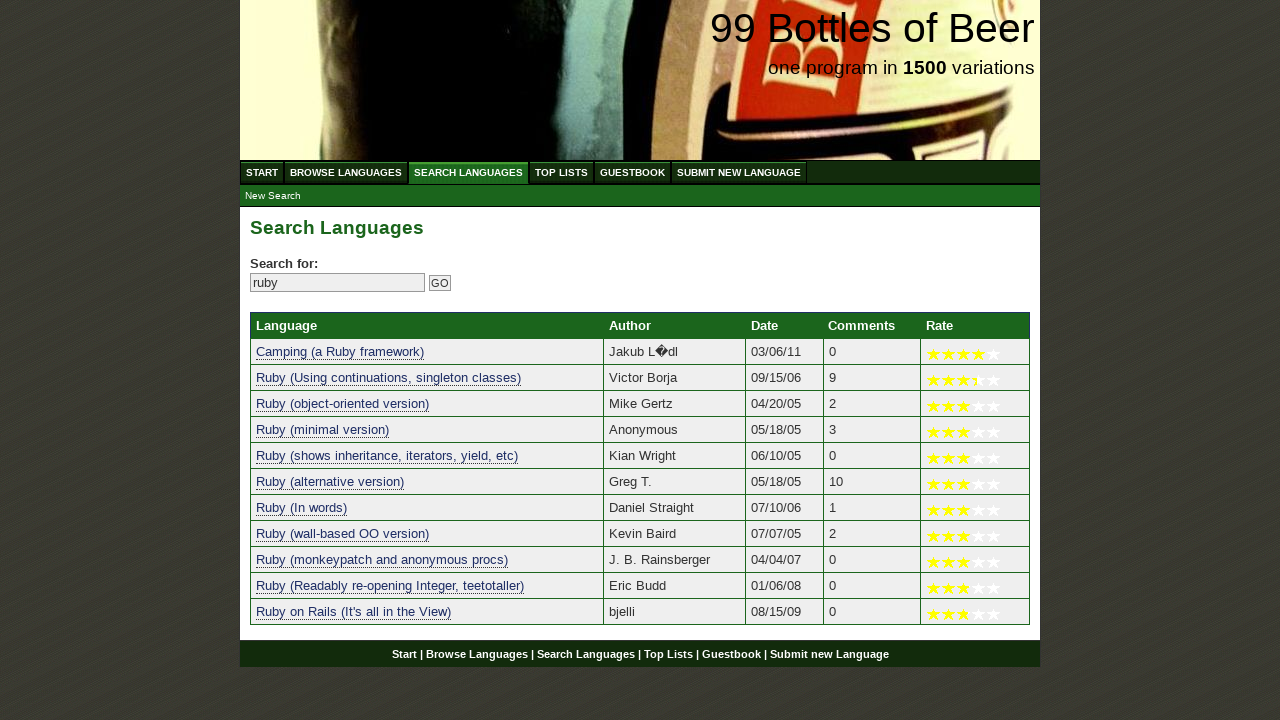